Tests file upload functionality on an Angular file upload demo page by selecting a file and clicking the upload button

Starting URL: http://nervgh.github.io/pages/angular-file-upload/examples/simple

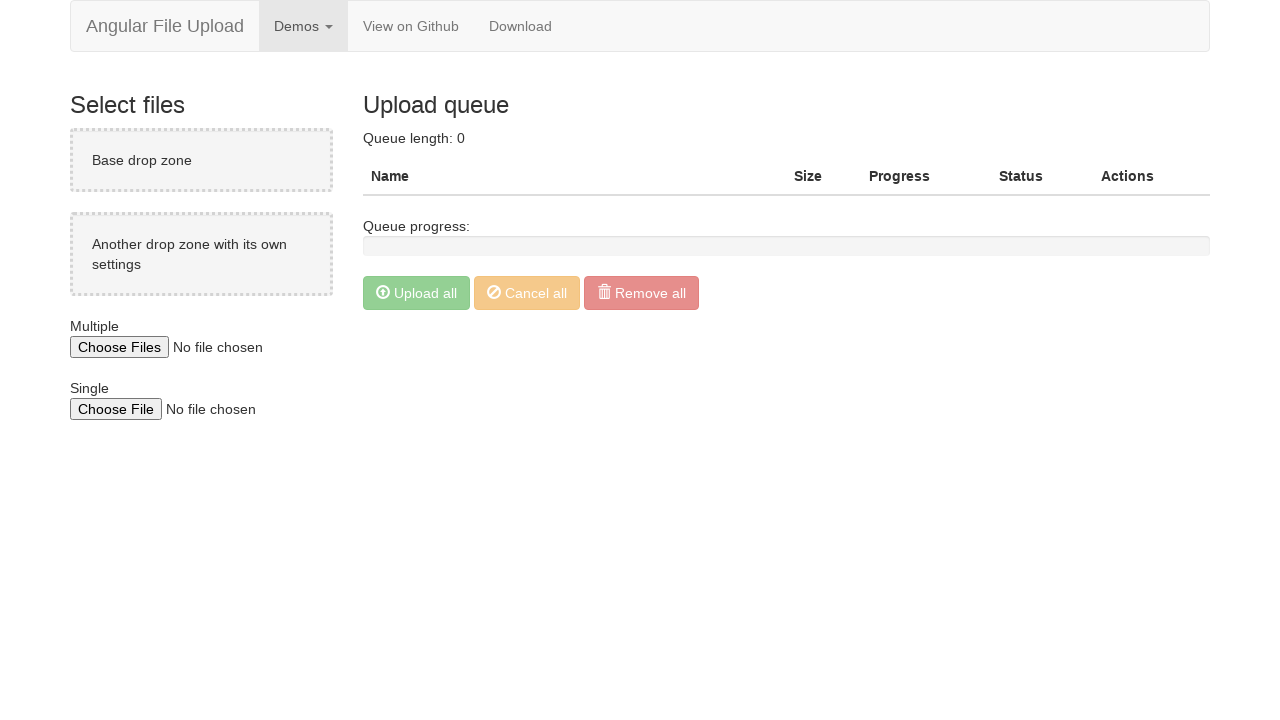

Waited for file input element to load
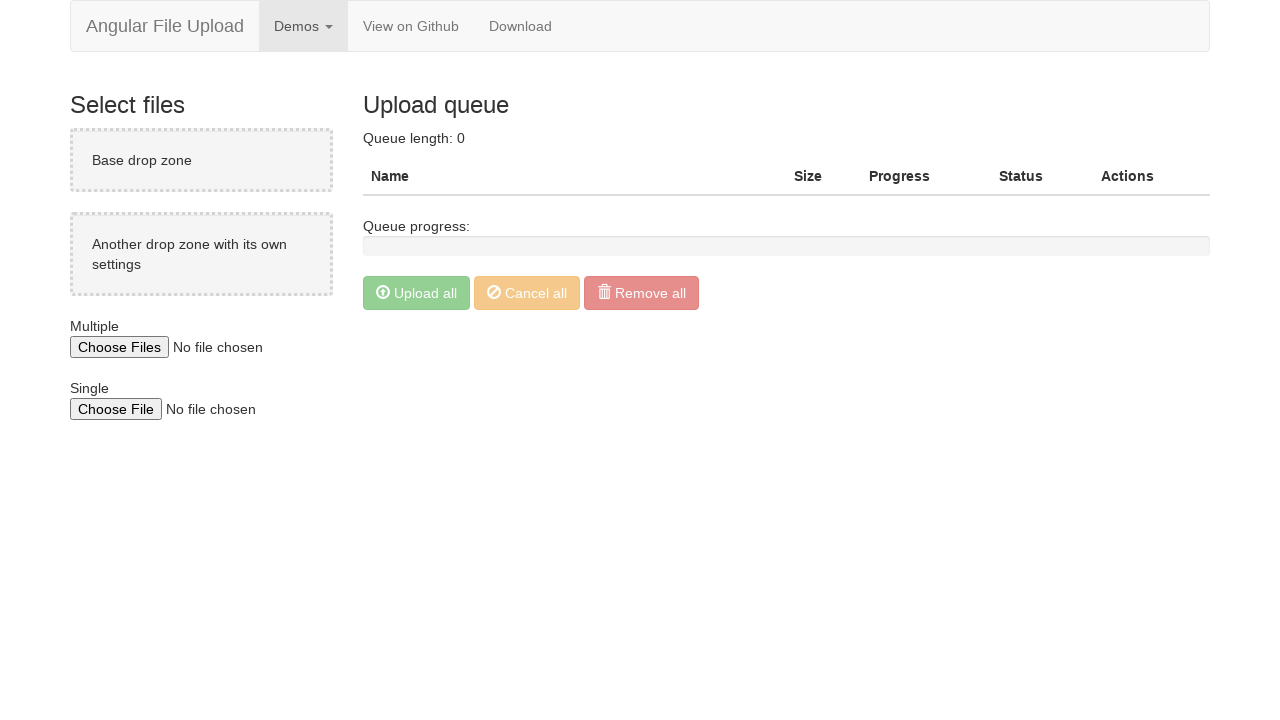

Created temporary test file for upload
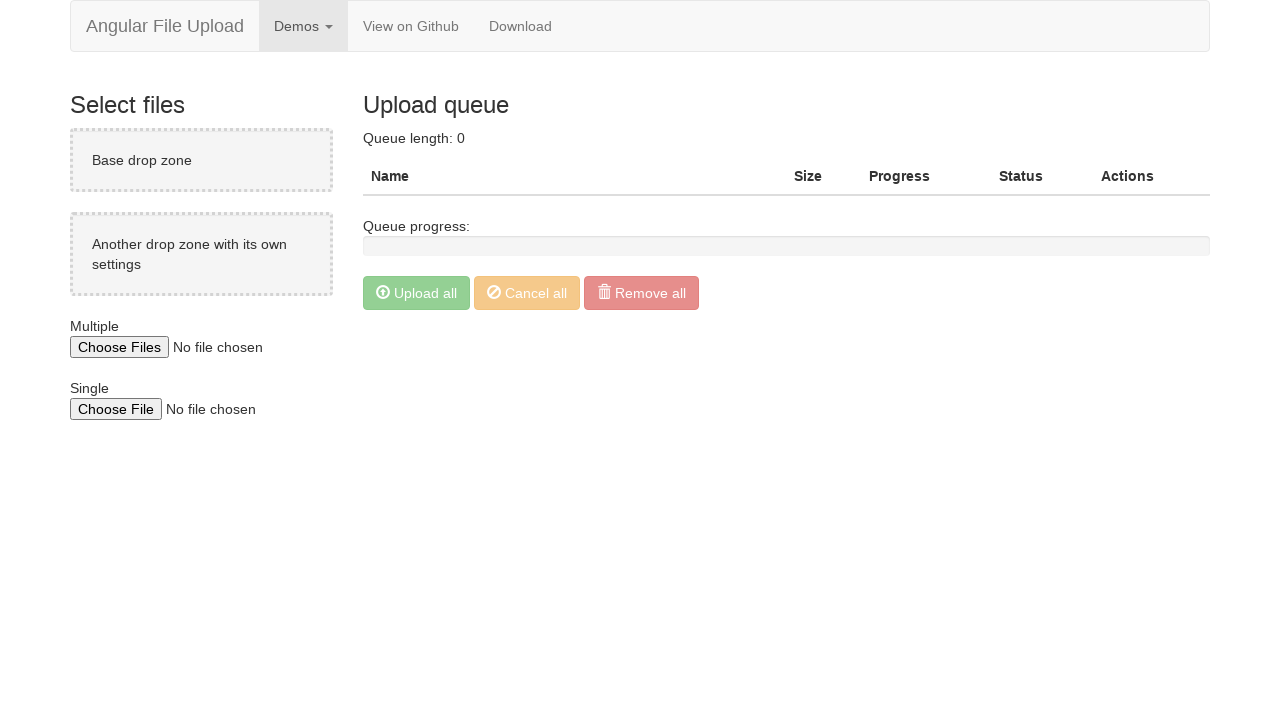

Selected test file for upload
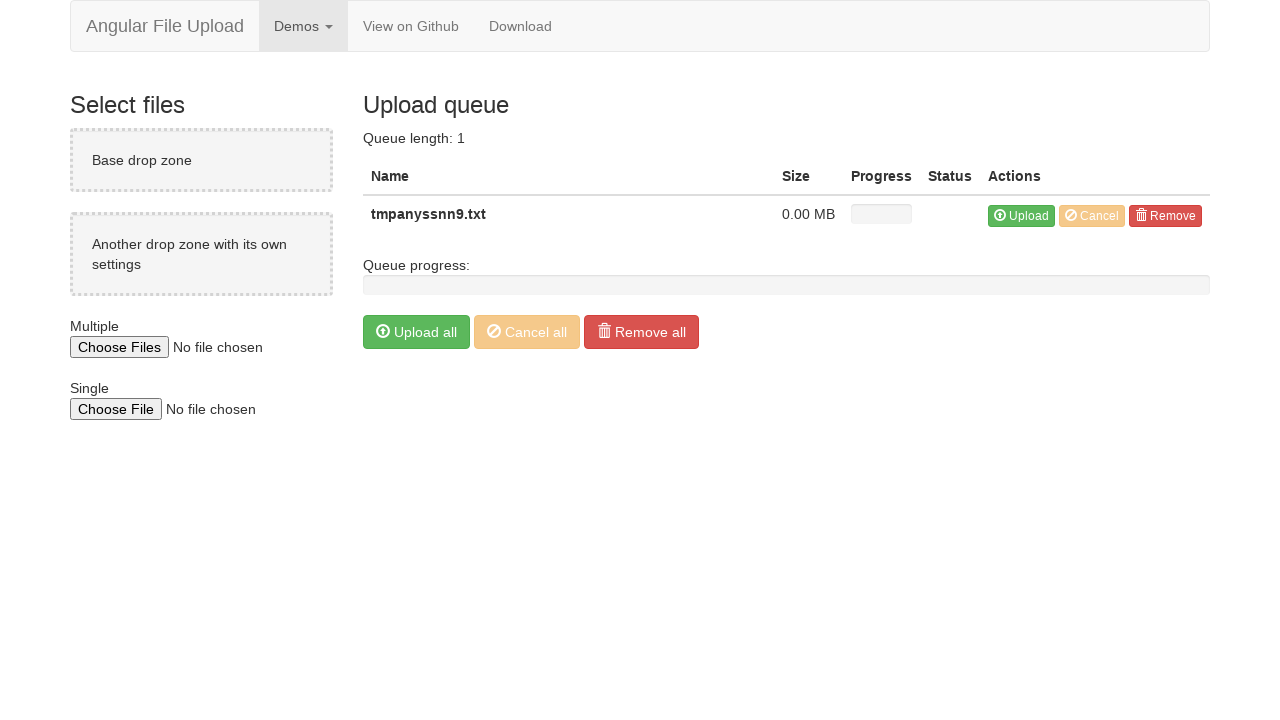

Waited for file to be processed
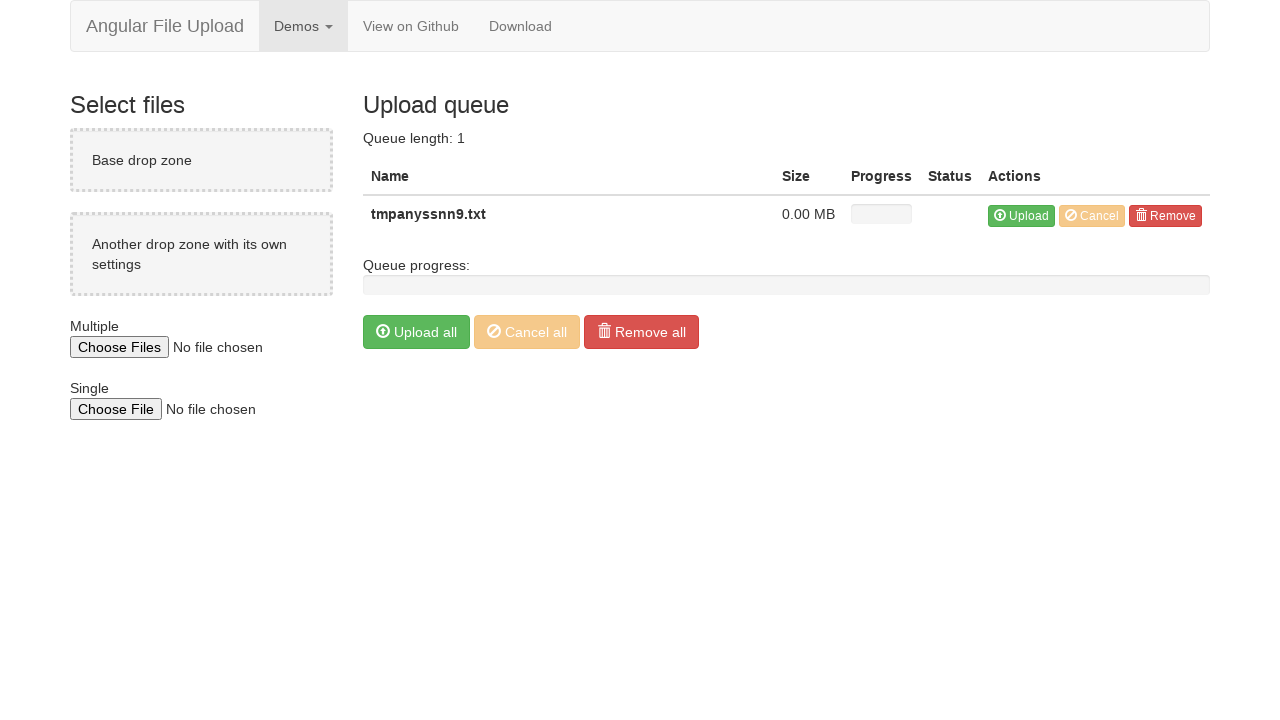

Clicked upload button to start file upload at (1022, 216) on button[ng-click='item.upload()']
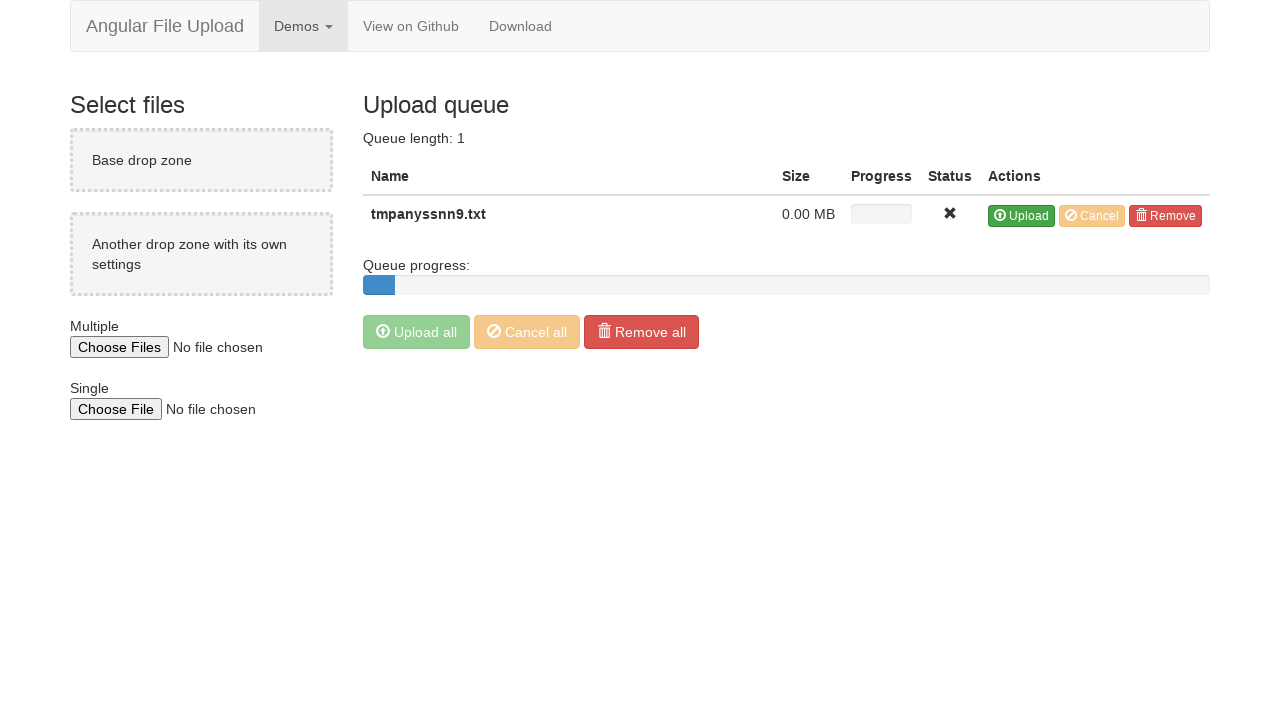

Waited for file upload to complete
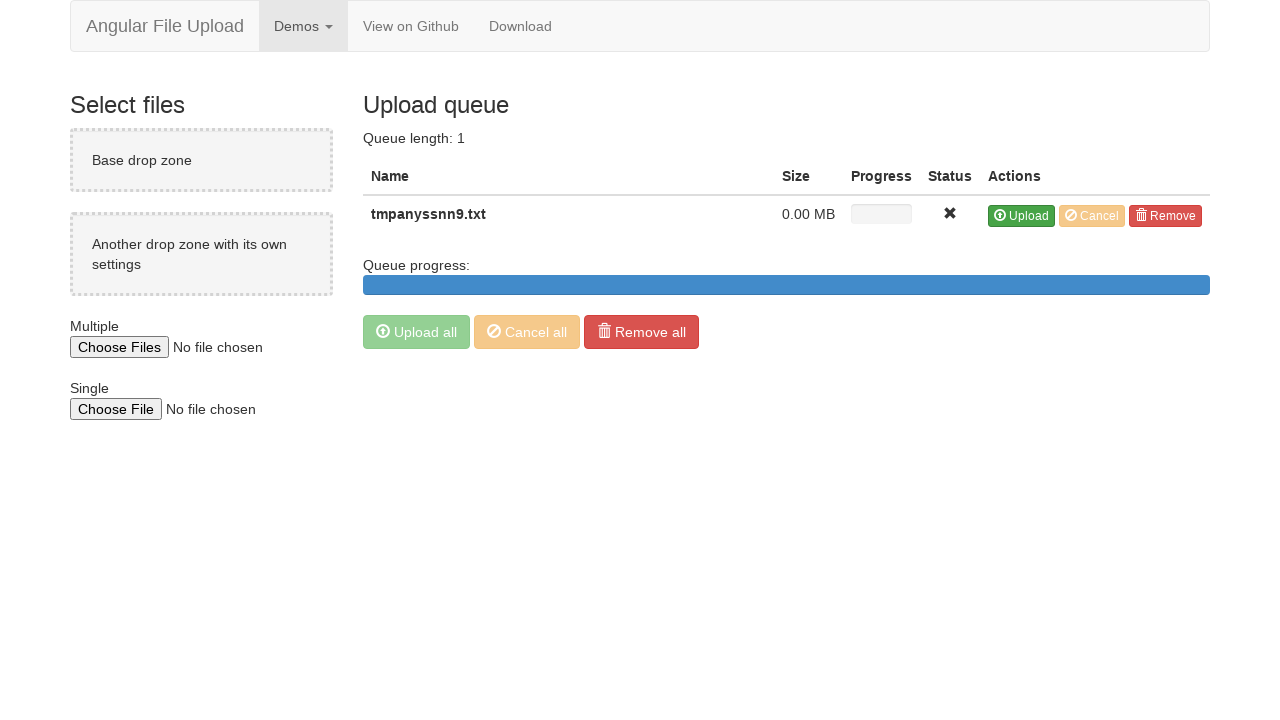

Cleaned up temporary test file
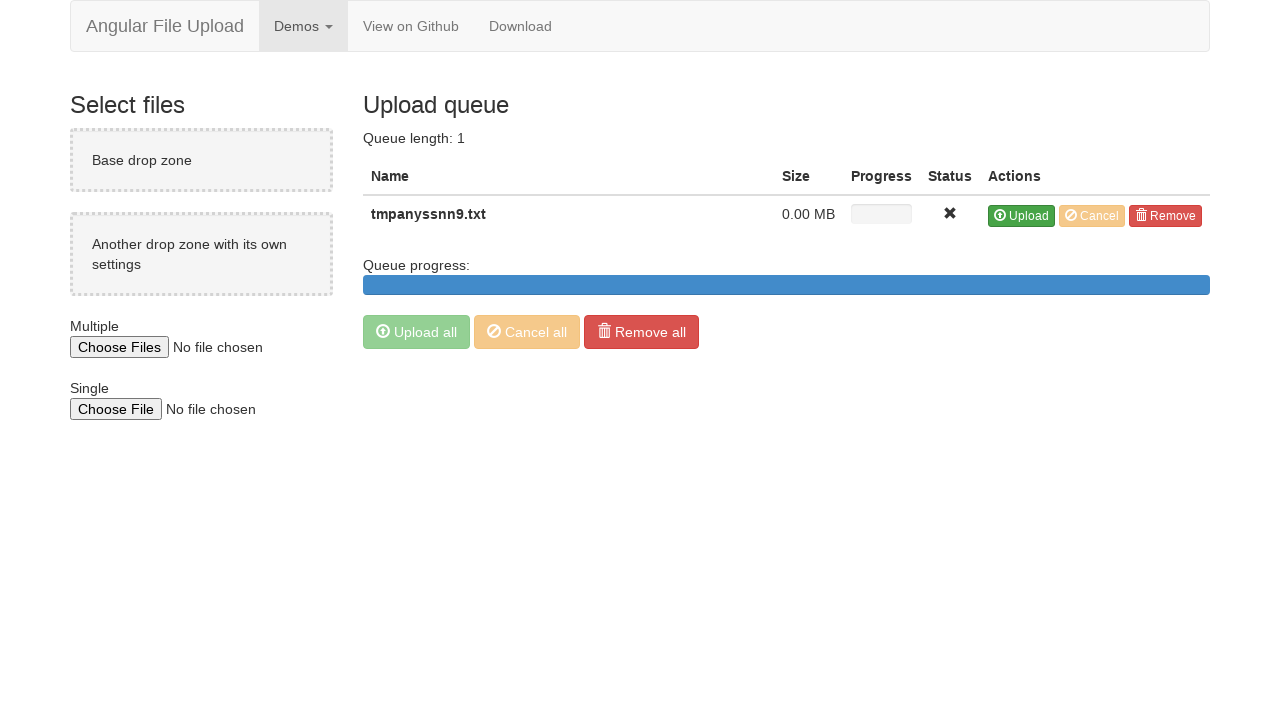

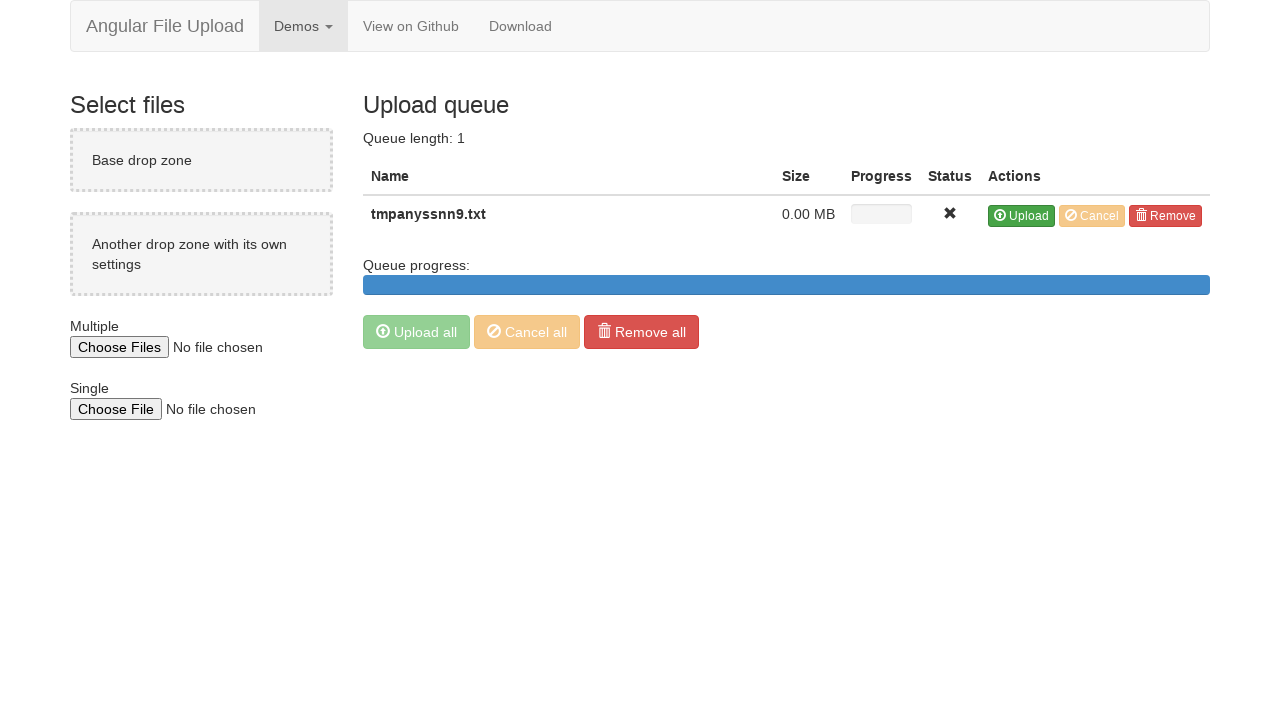